Navigates to the login practice page and verifies it loads successfully

Starting URL: https://rahulshettyacademy.com/loginpagePractise/

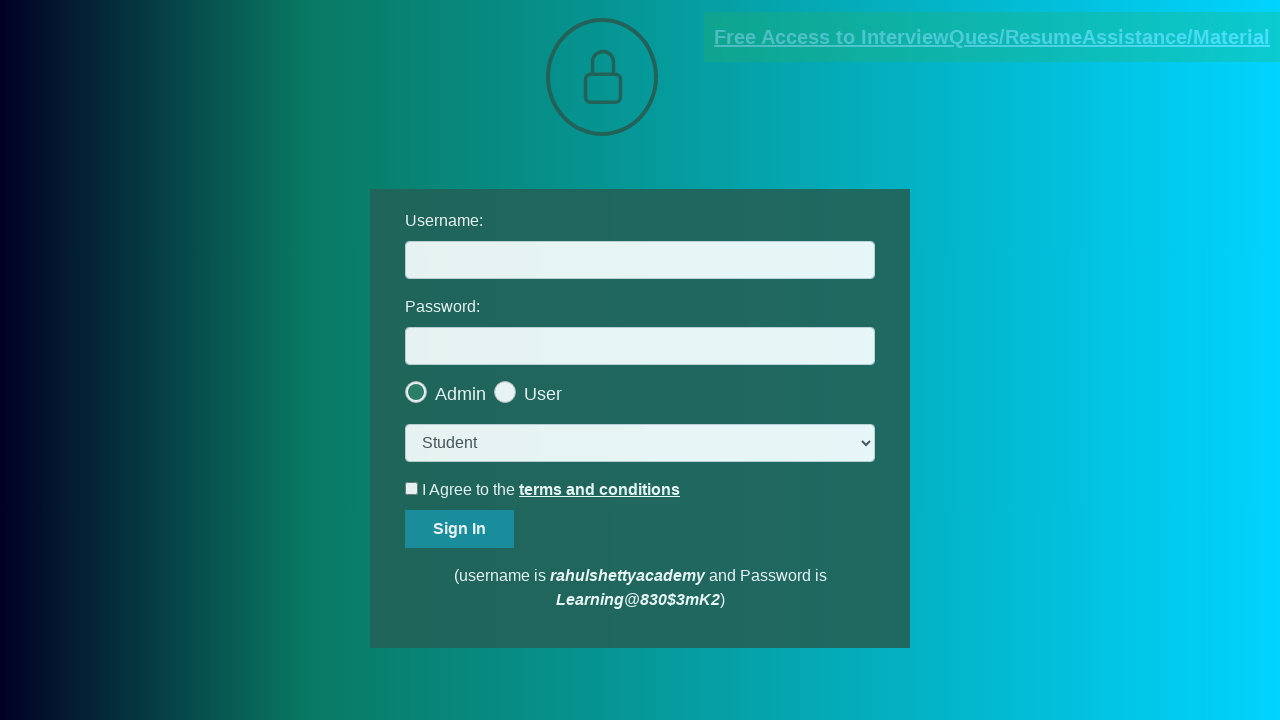

Login practice page DOM content loaded
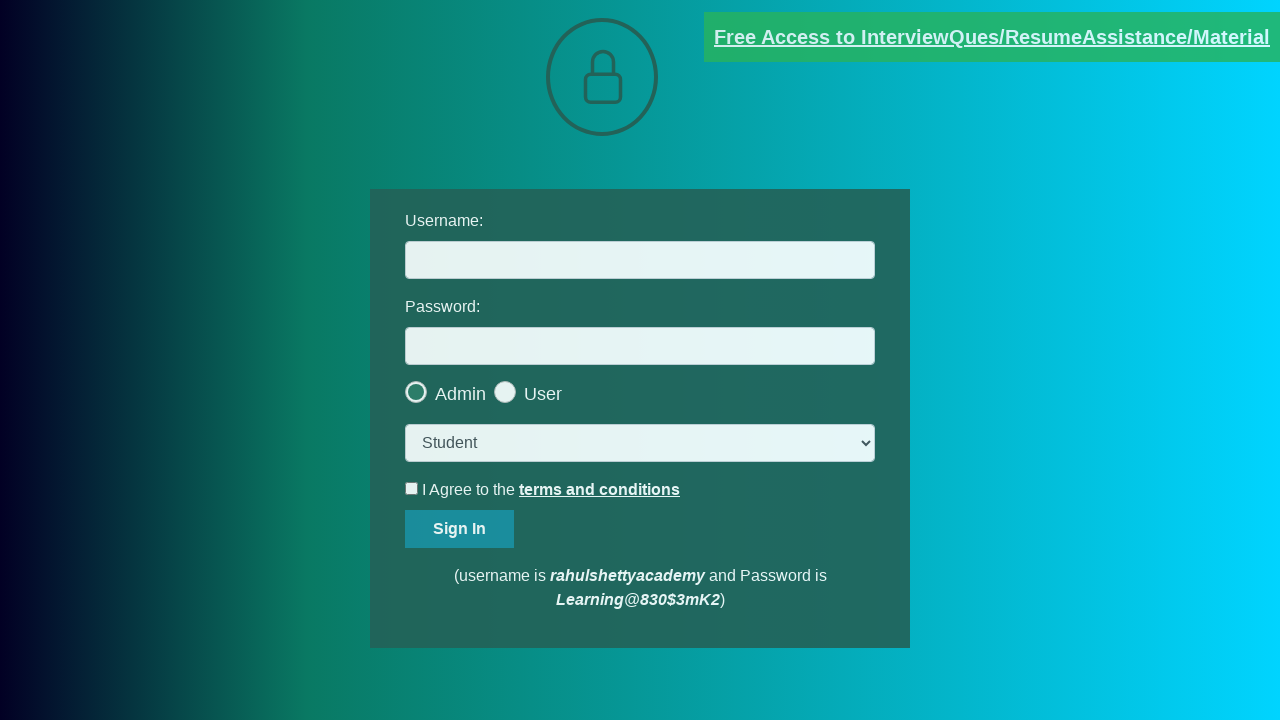

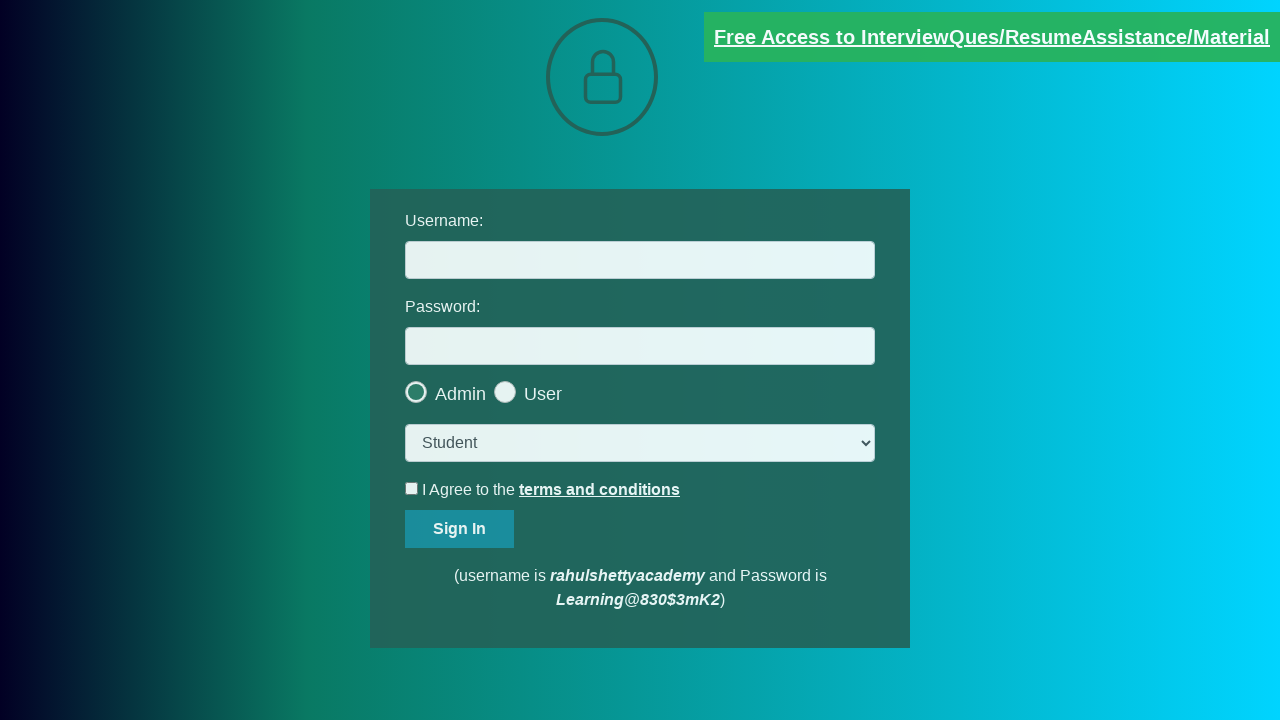